Automates playing the Chrome T-Rex runner game by starting the game with spacebar and letting it run

Starting URL: https://trex-runner.com/

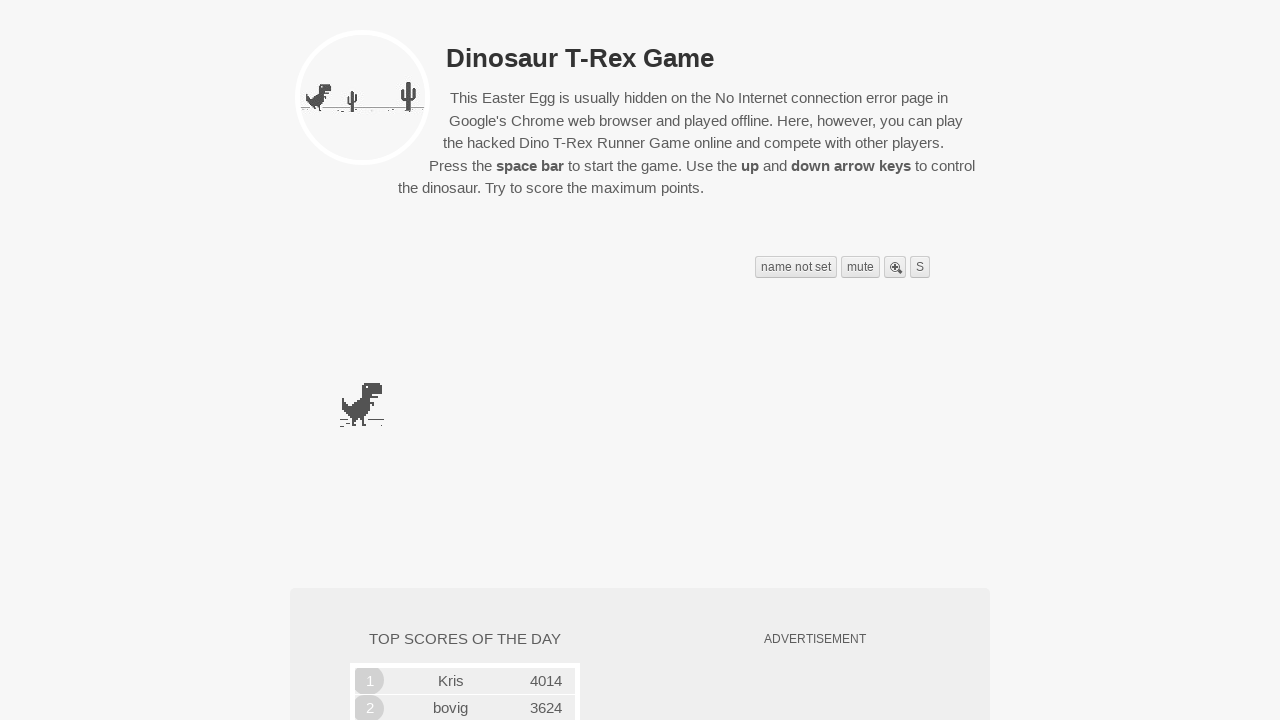

Waited 2 seconds for Chrome T-Rex game to load
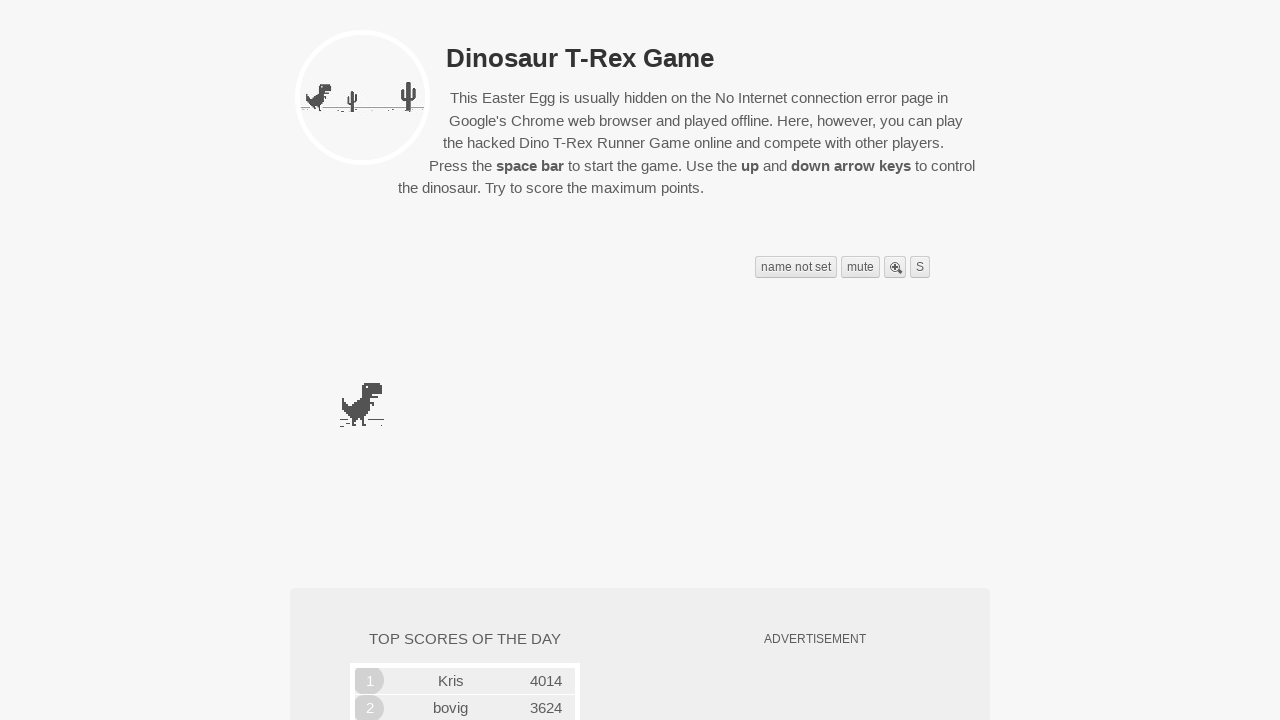

Pressed spacebar to start the game
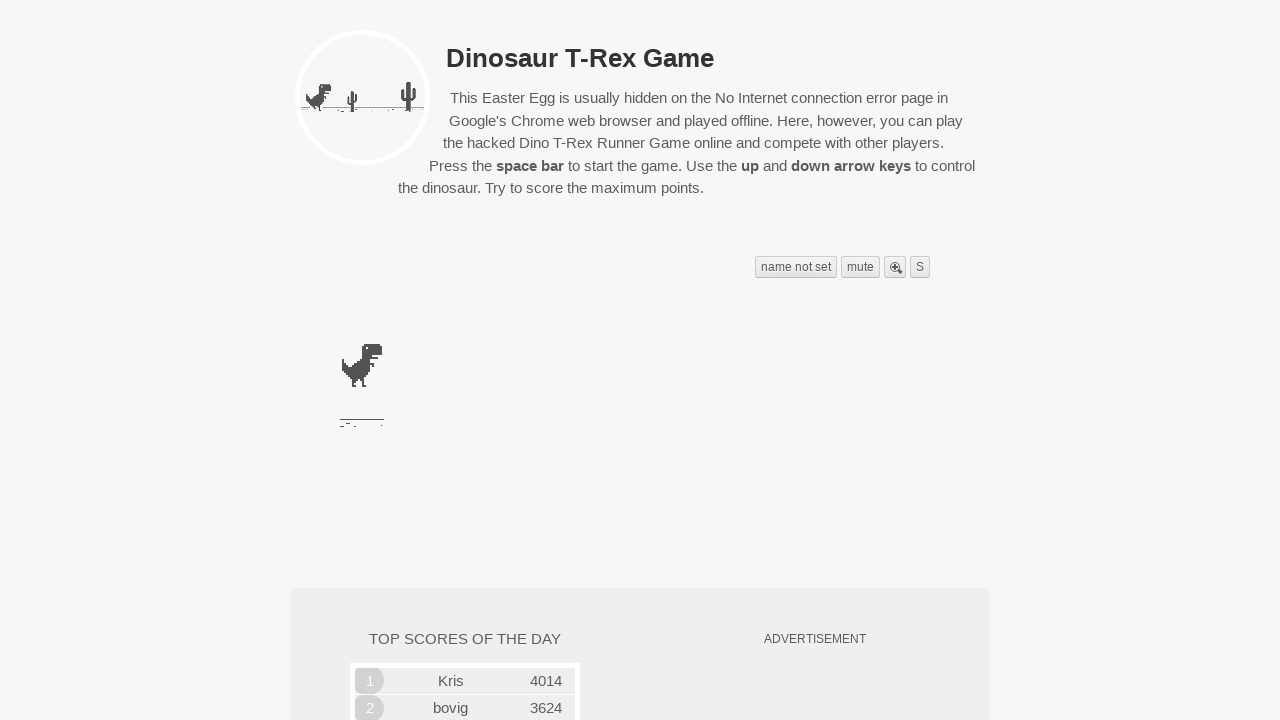

Waited 5 seconds while game runs
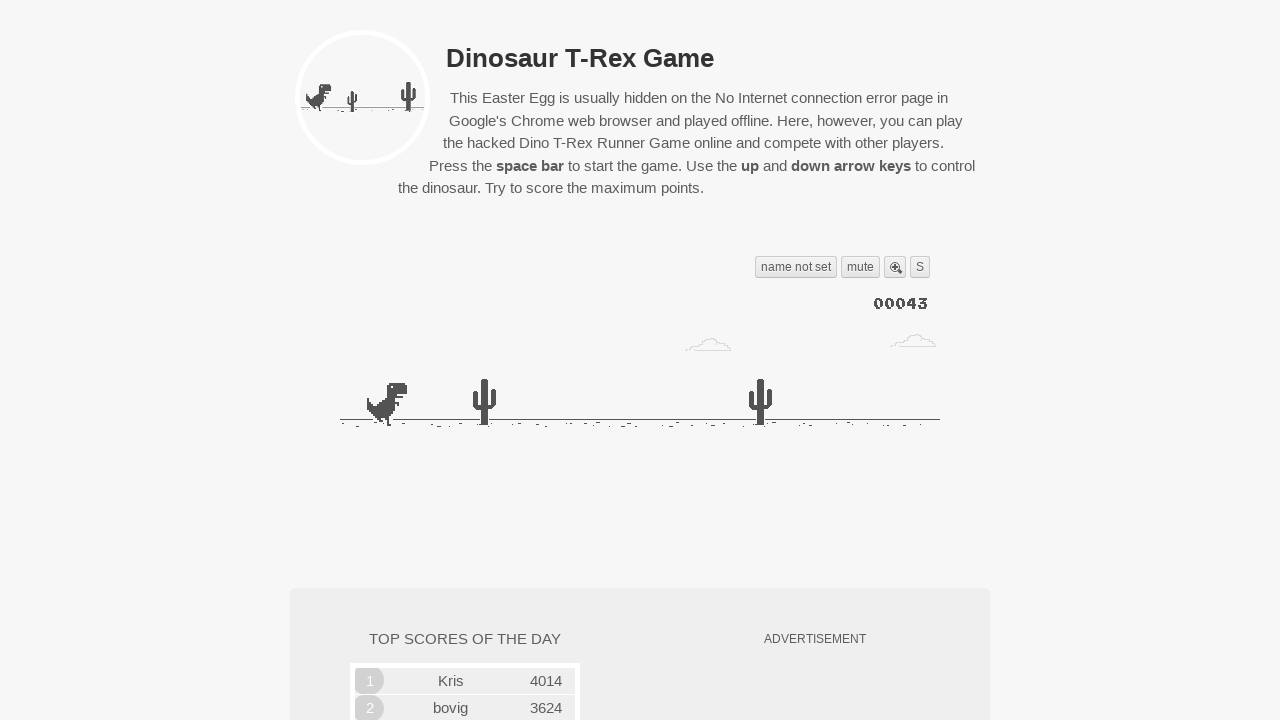

Verified game is running and T-Rex has not crashed
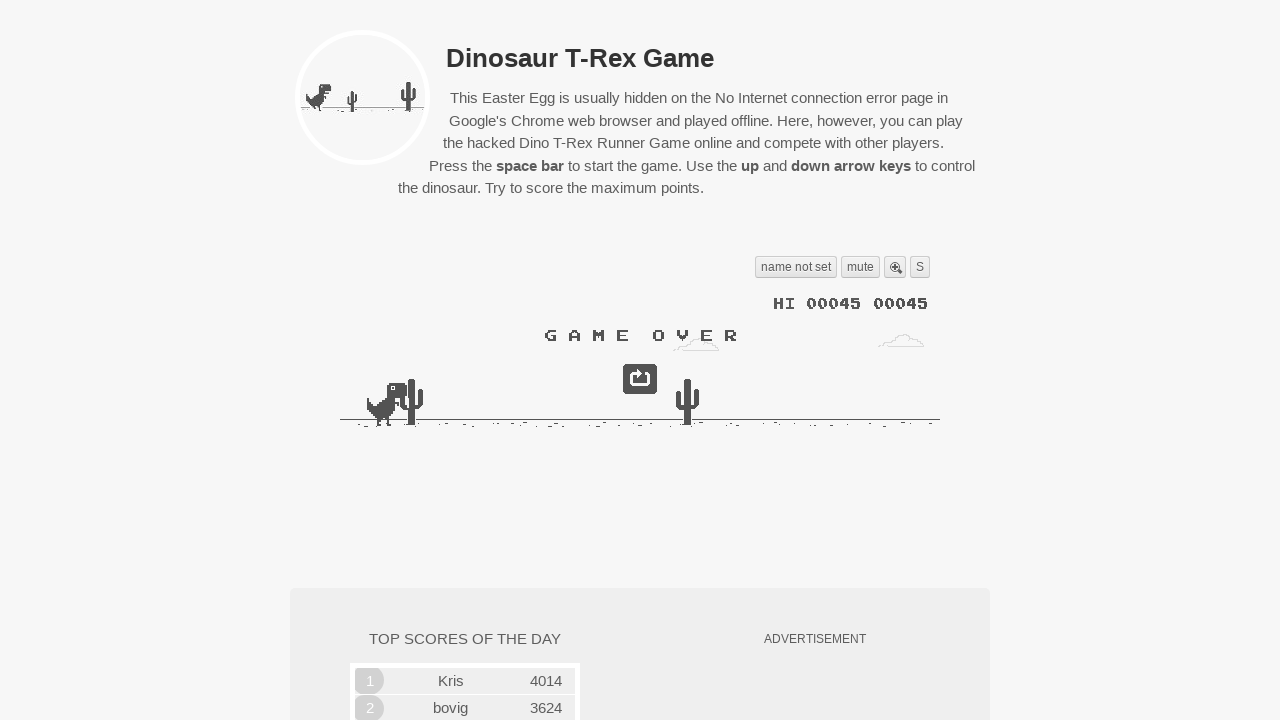

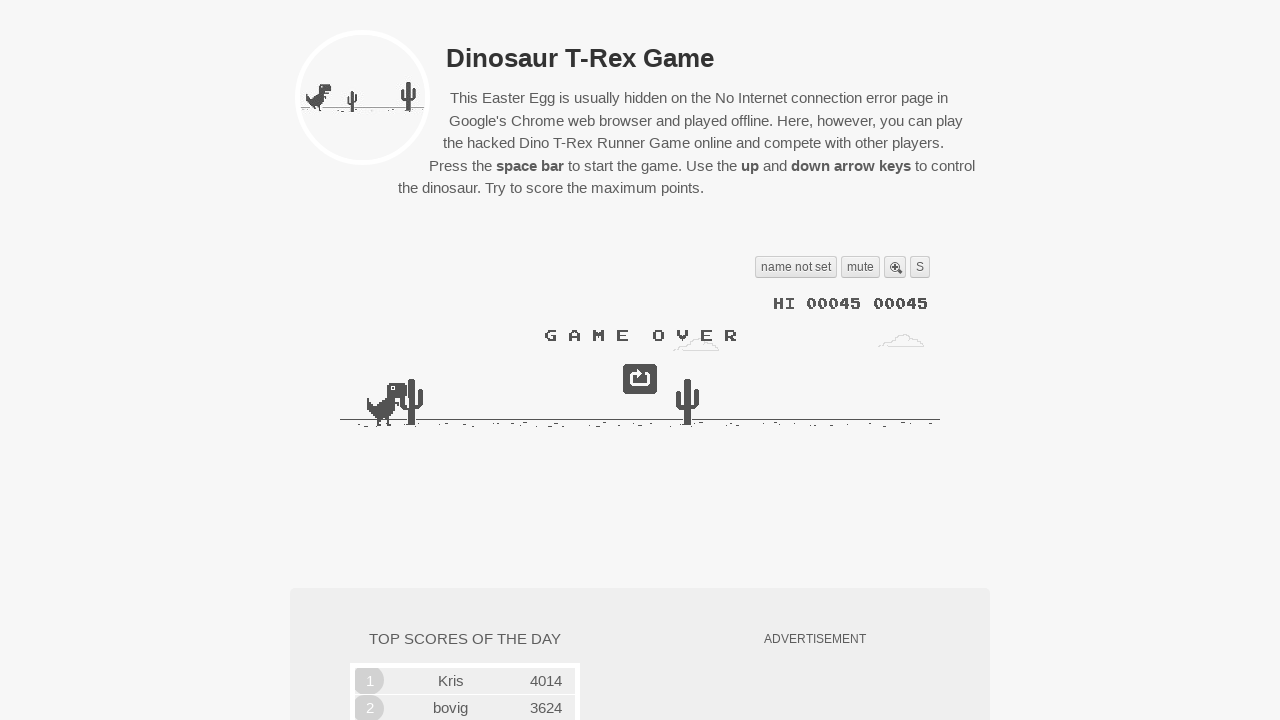